Opens the OrangeHRM demo site and verifies that the page loads correctly by checking the page title and URL are accessible.

Starting URL: https://opensource-demo.orangehrmlive.com/

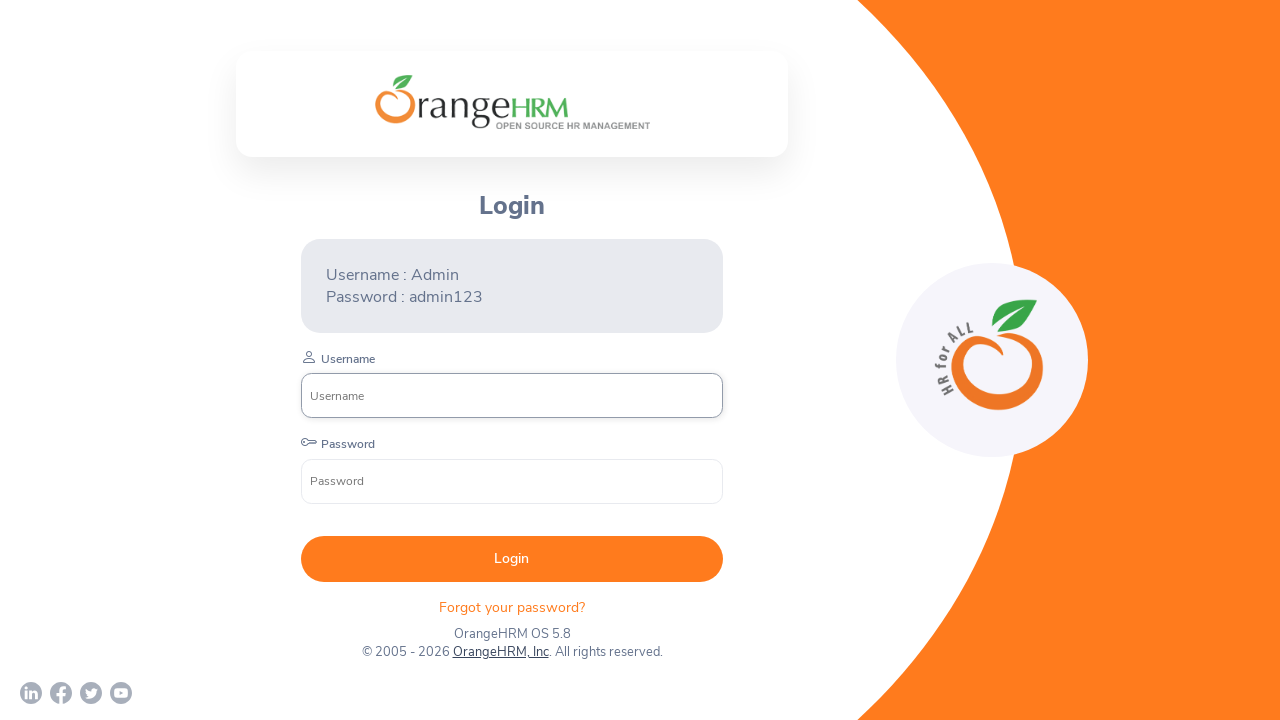

Page loaded - DOM content ready
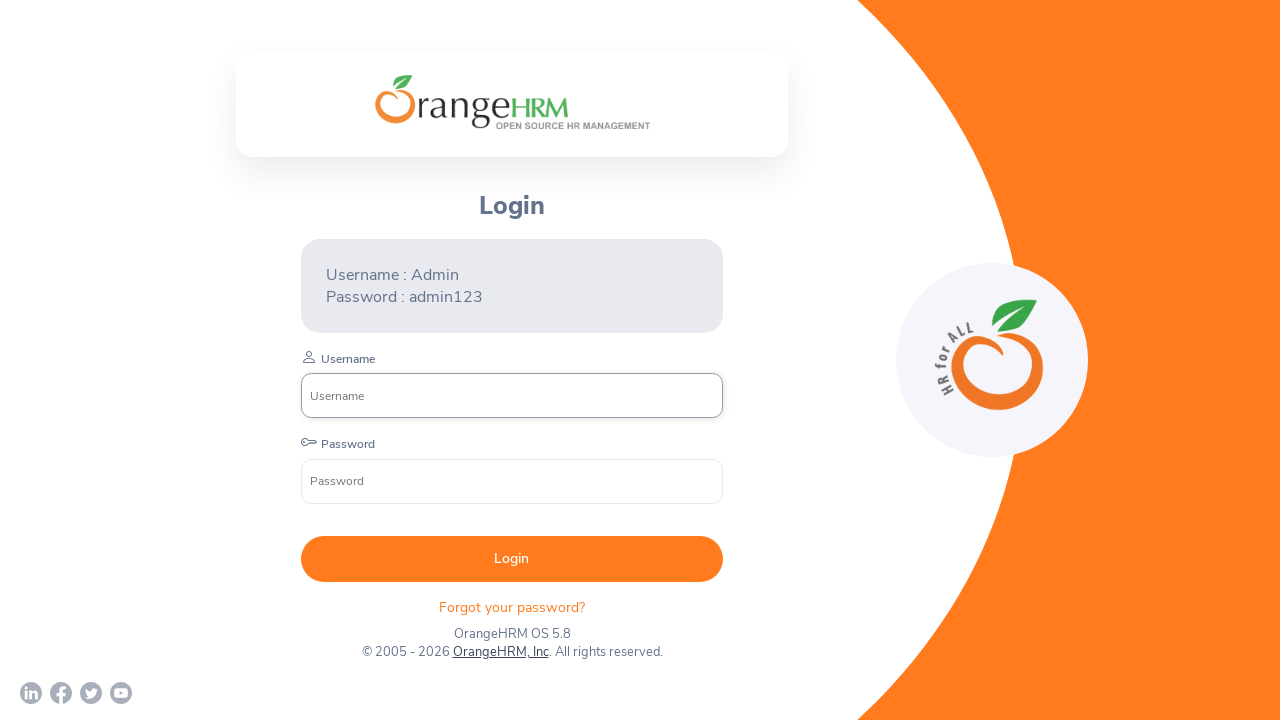

Retrieved page title: OrangeHRM
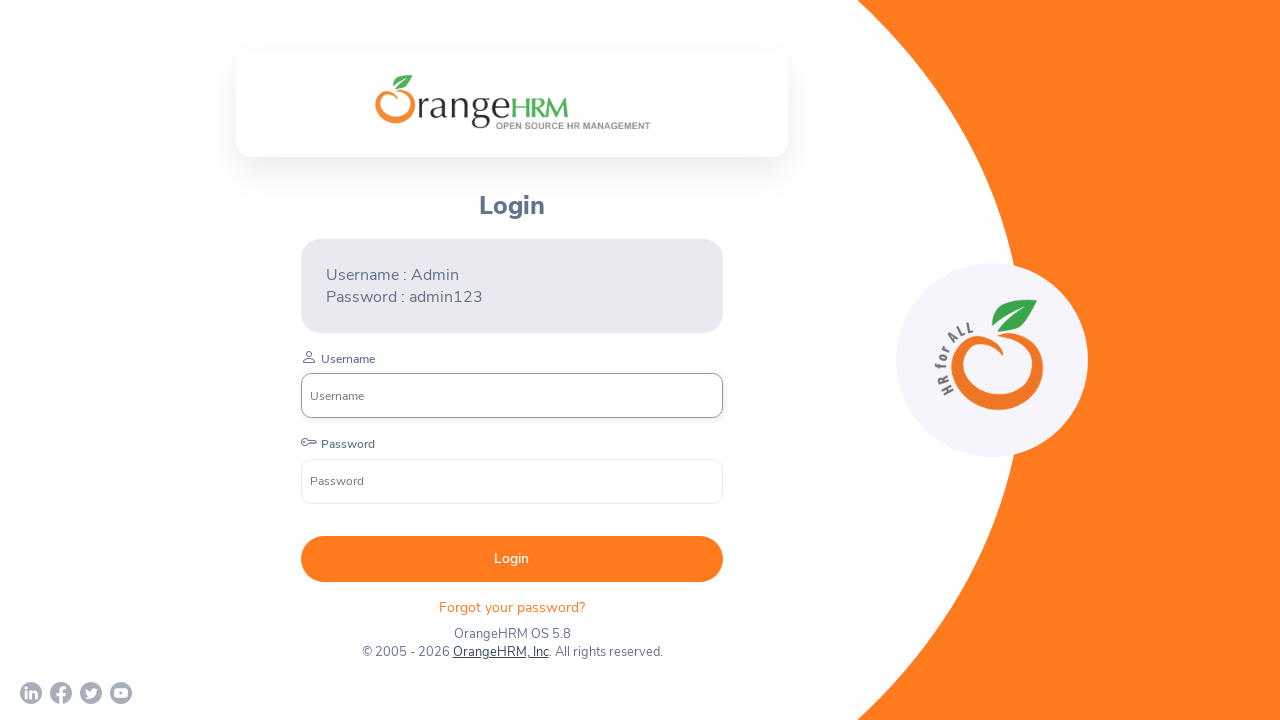

Retrieved current URL: https://opensource-demo.orangehrmlive.com/web/index.php/auth/login
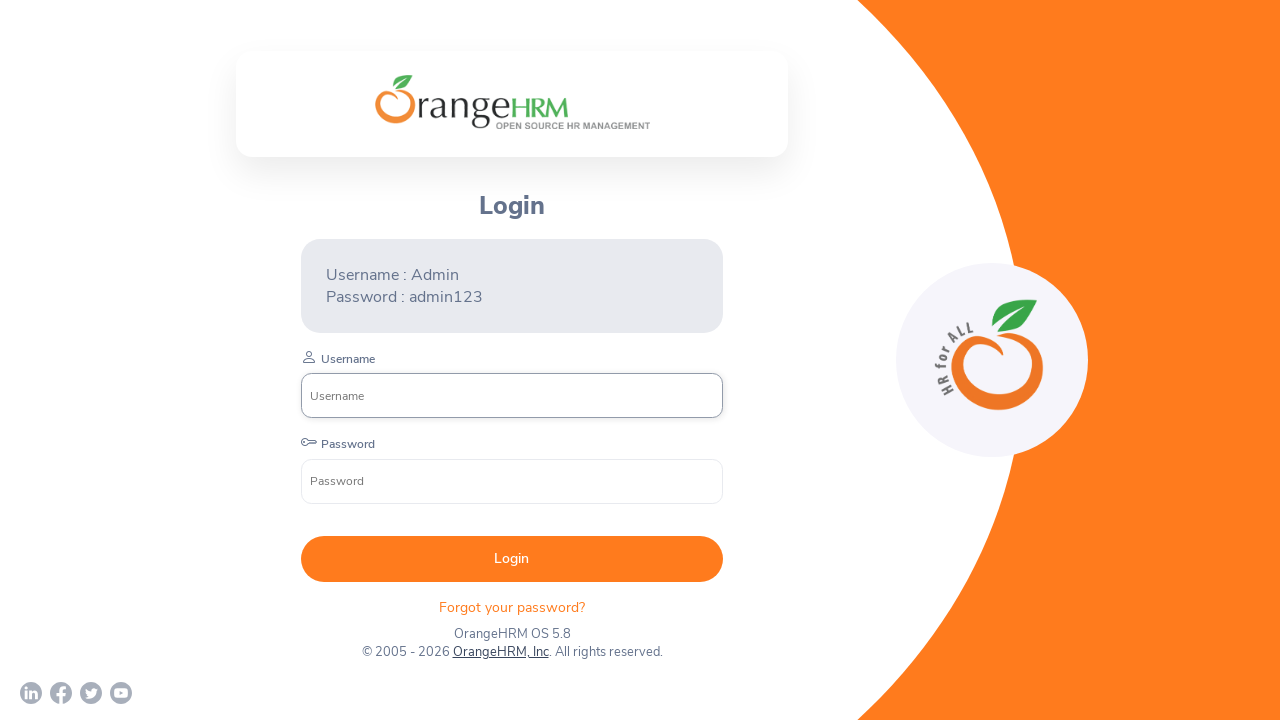

Retrieved page content - source code length: 15011 characters
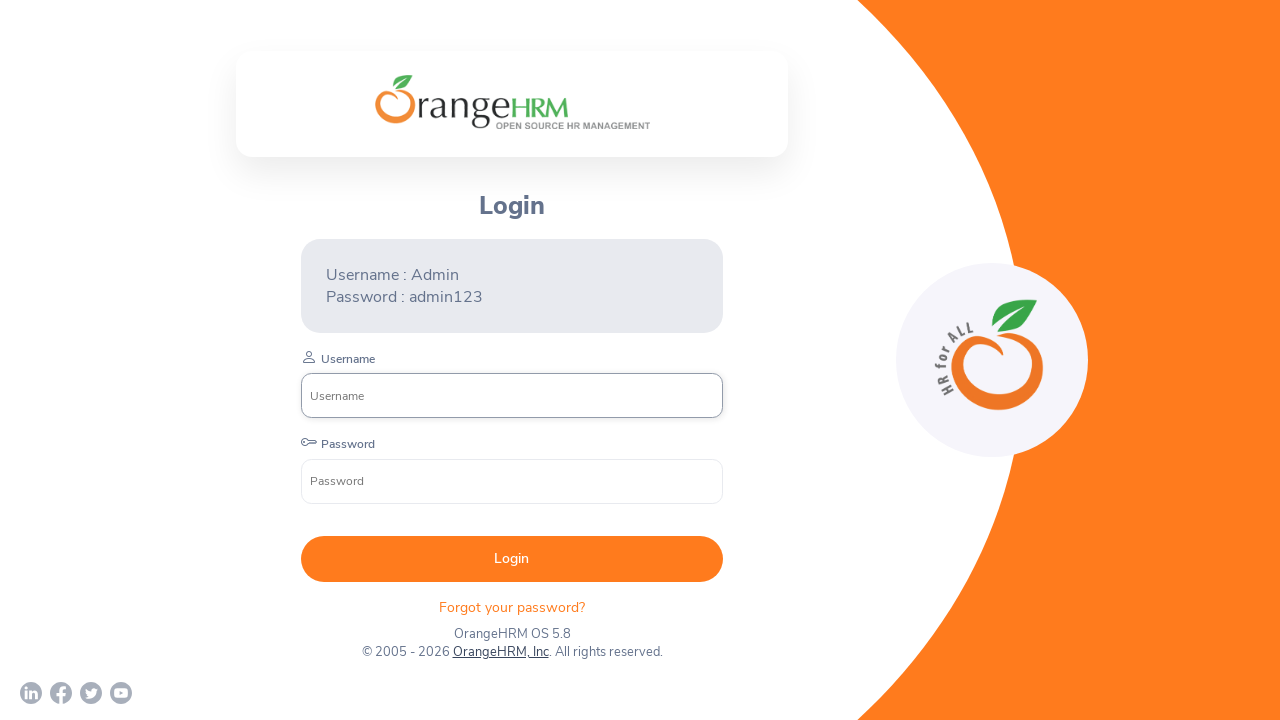

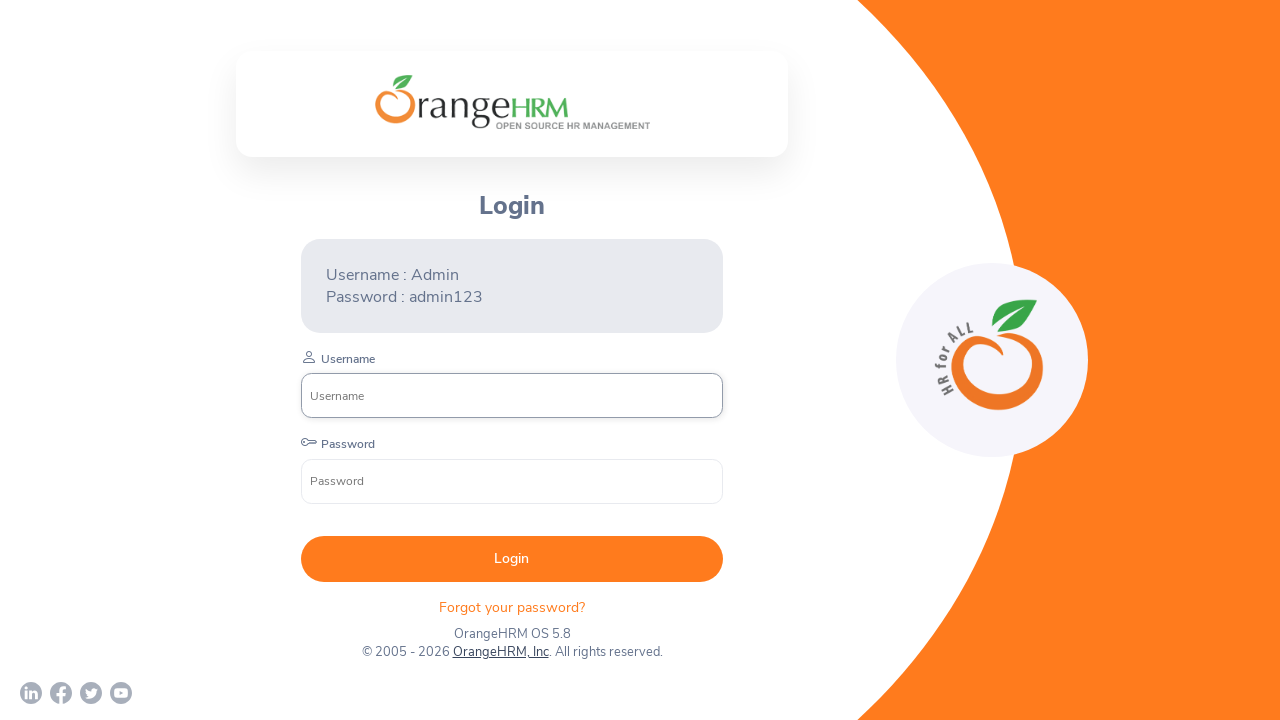